Tests the search functionality on the Royal Mint website by entering a search term "king" in the search box and submitting the search.

Starting URL: https://www.royalmint.com/our-coins

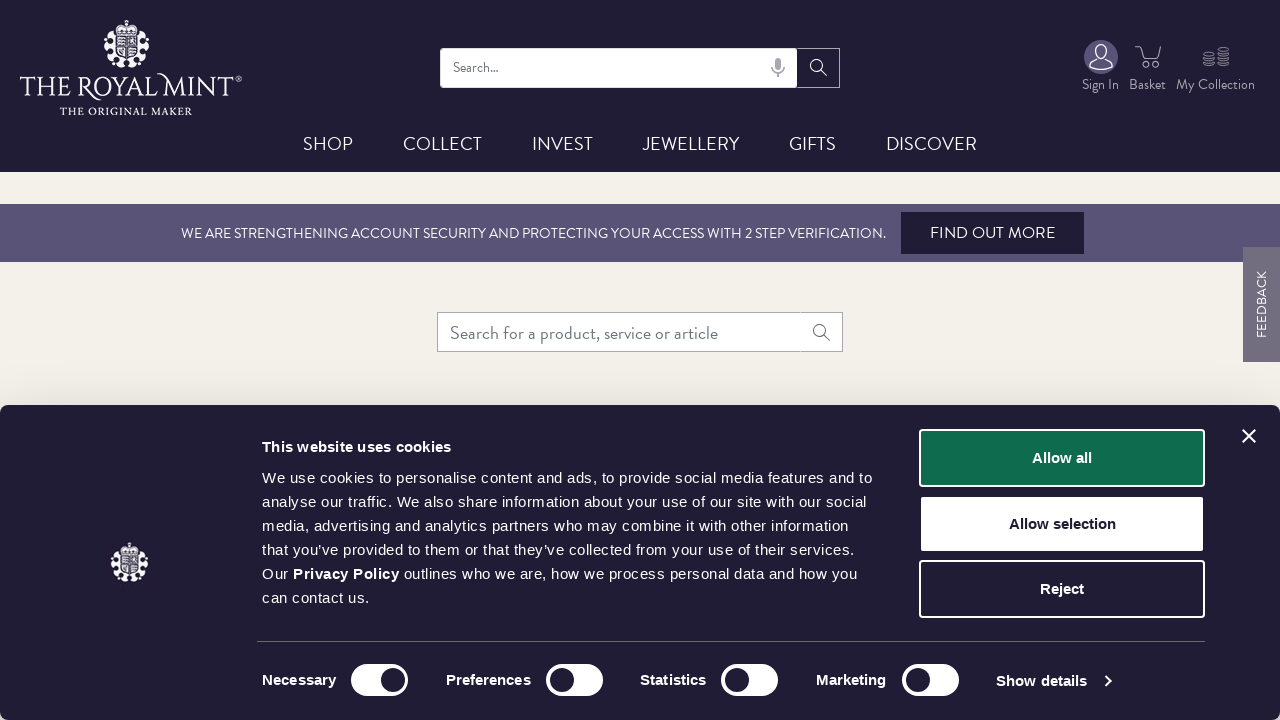

Waited for page to load (networkidle)
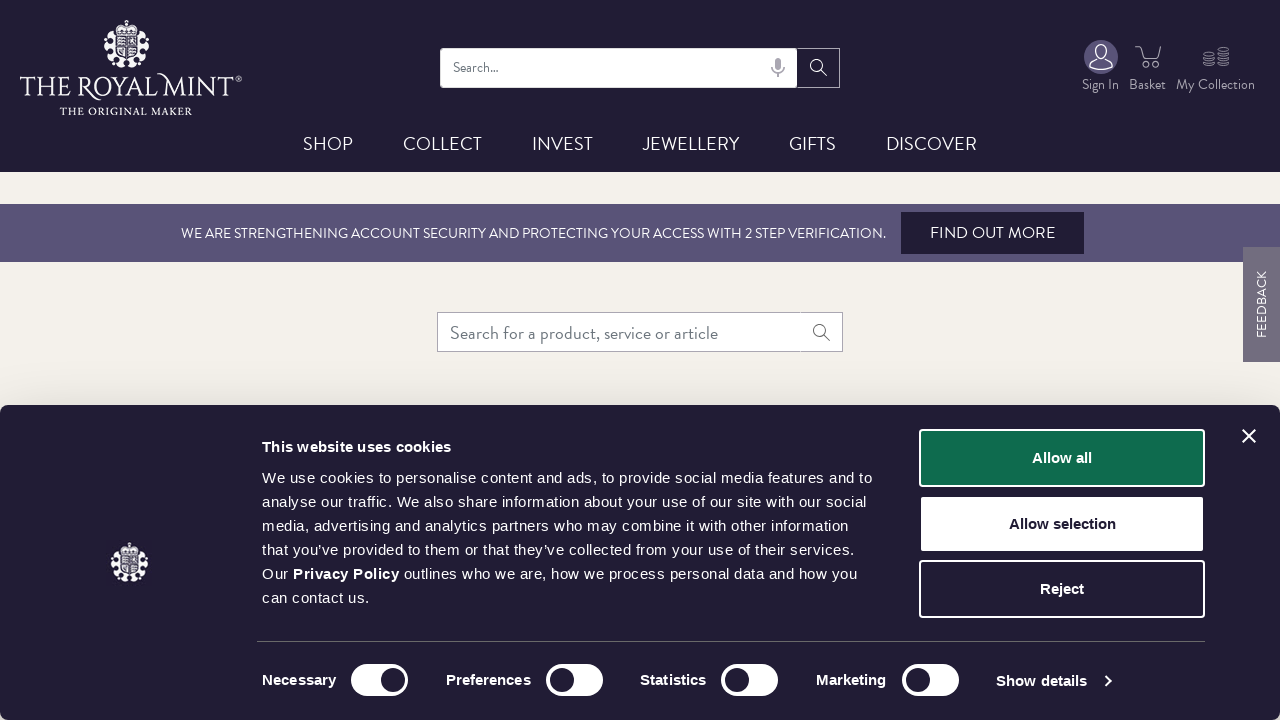

Filled search field with 'king' on input[type='search'], input[name='search'], input[placeholder*='earch']
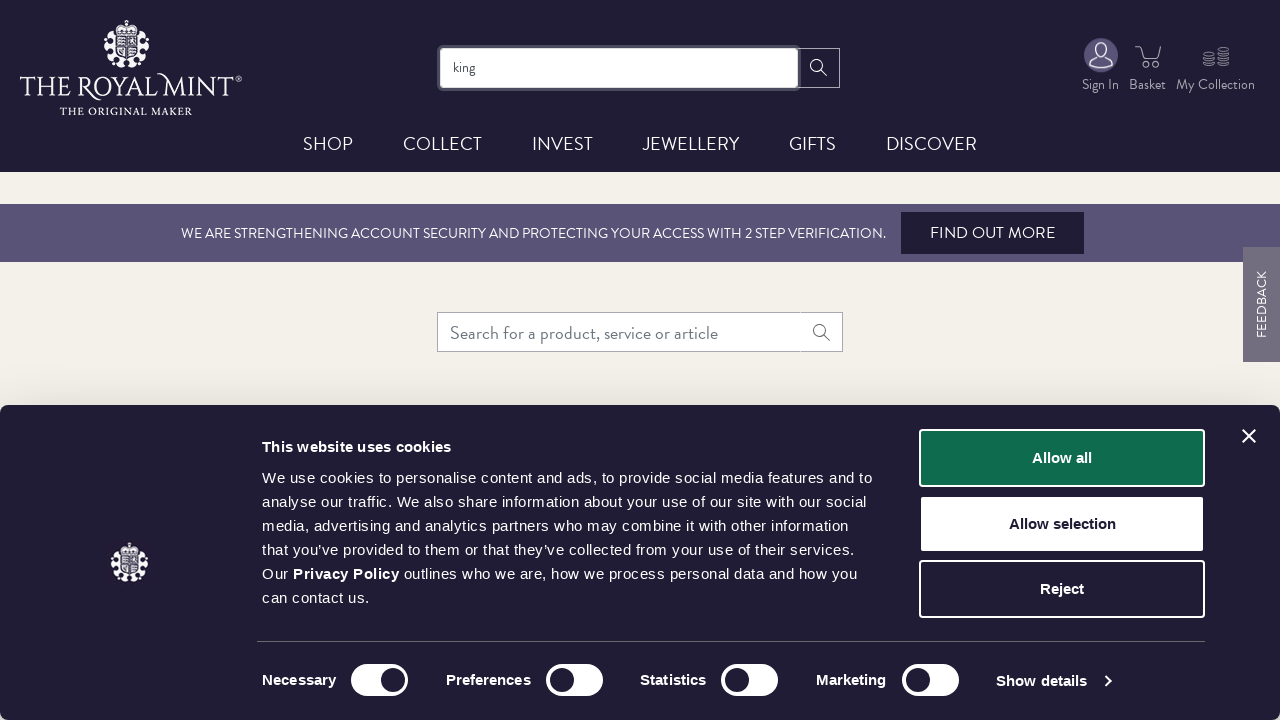

Pressed Enter to submit search on input[type='search'], input[name='search'], input[placeholder*='earch']
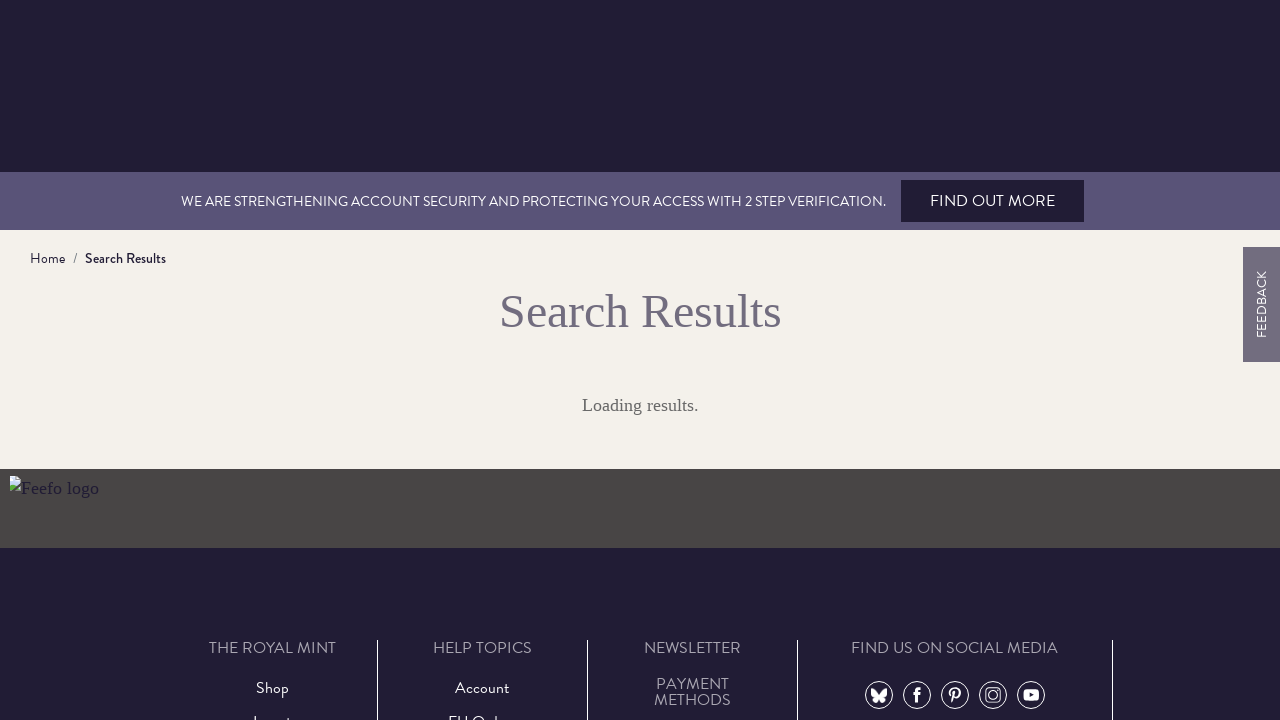

Waited for search results to load (networkidle)
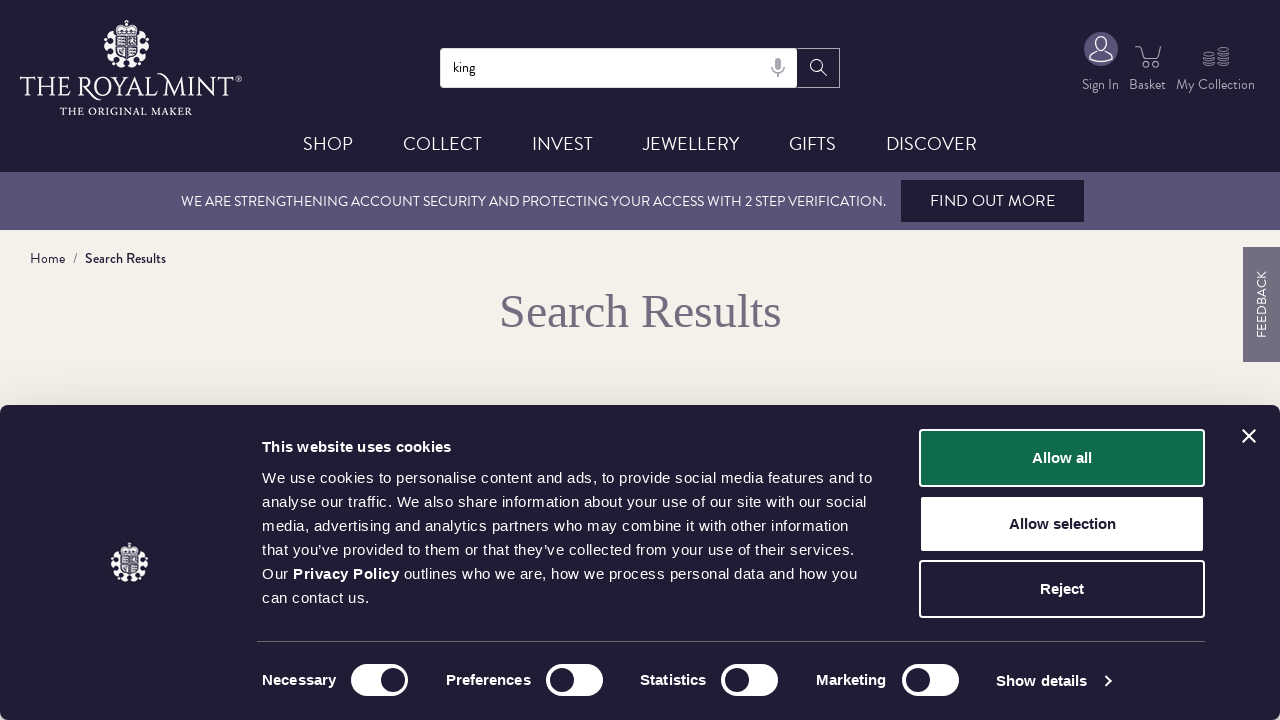

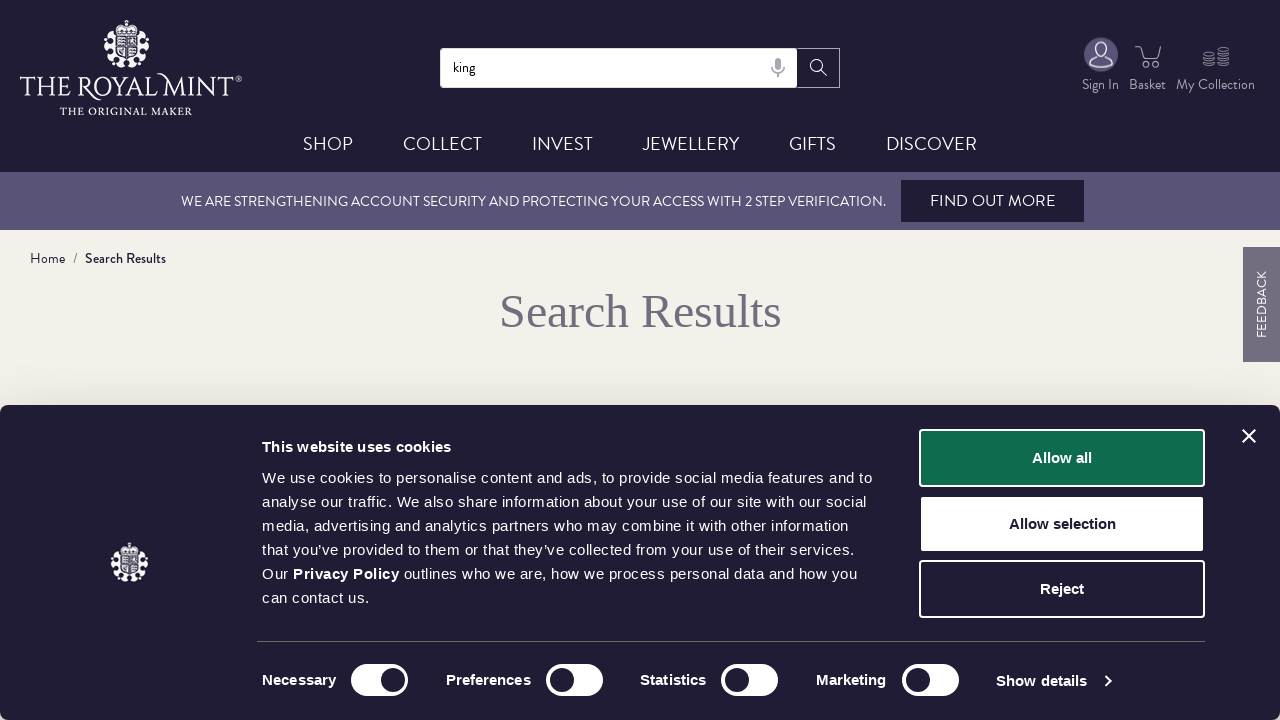